Opens the Rahul Shetty Academy Automation Practice page and maximizes the browser window using Firefox browser.

Starting URL: https://rahulshettyacademy.com/AutomationPractice/

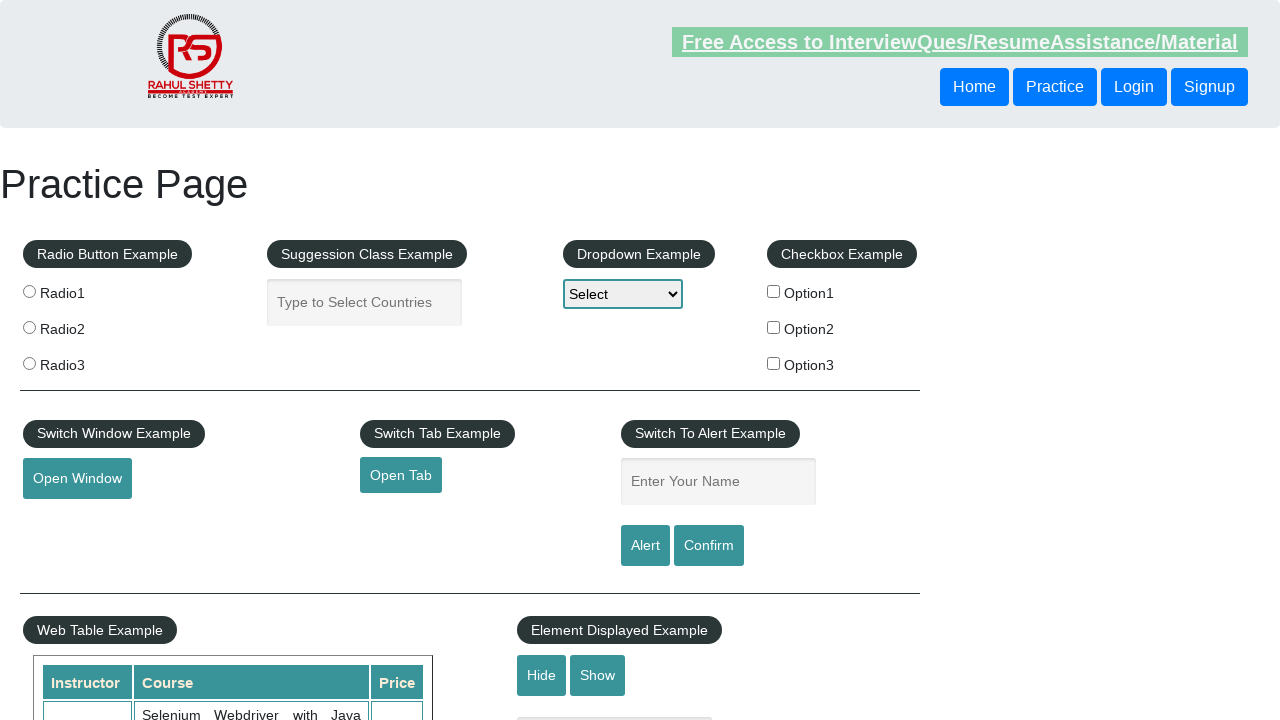

Set viewport size to 1920x1080 to maximize browser window
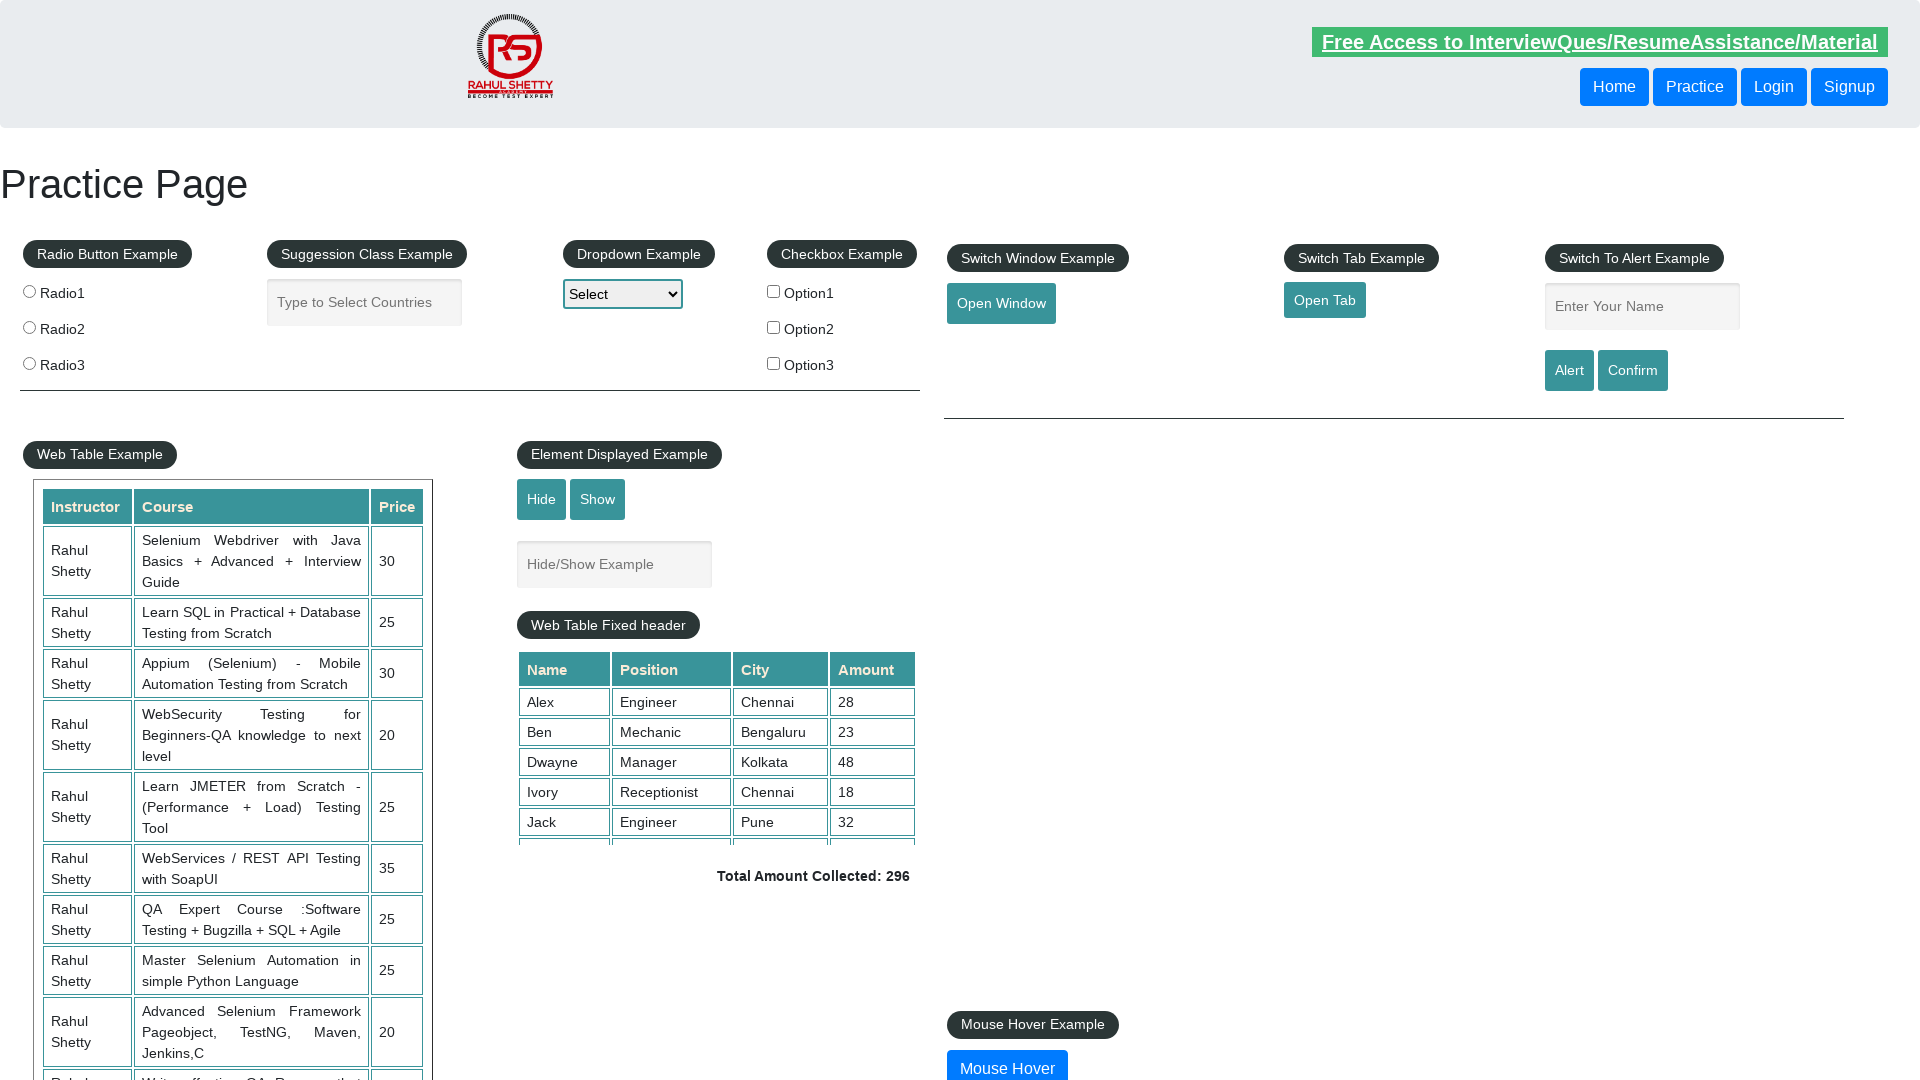

Waited for page to be fully loaded (domcontentloaded)
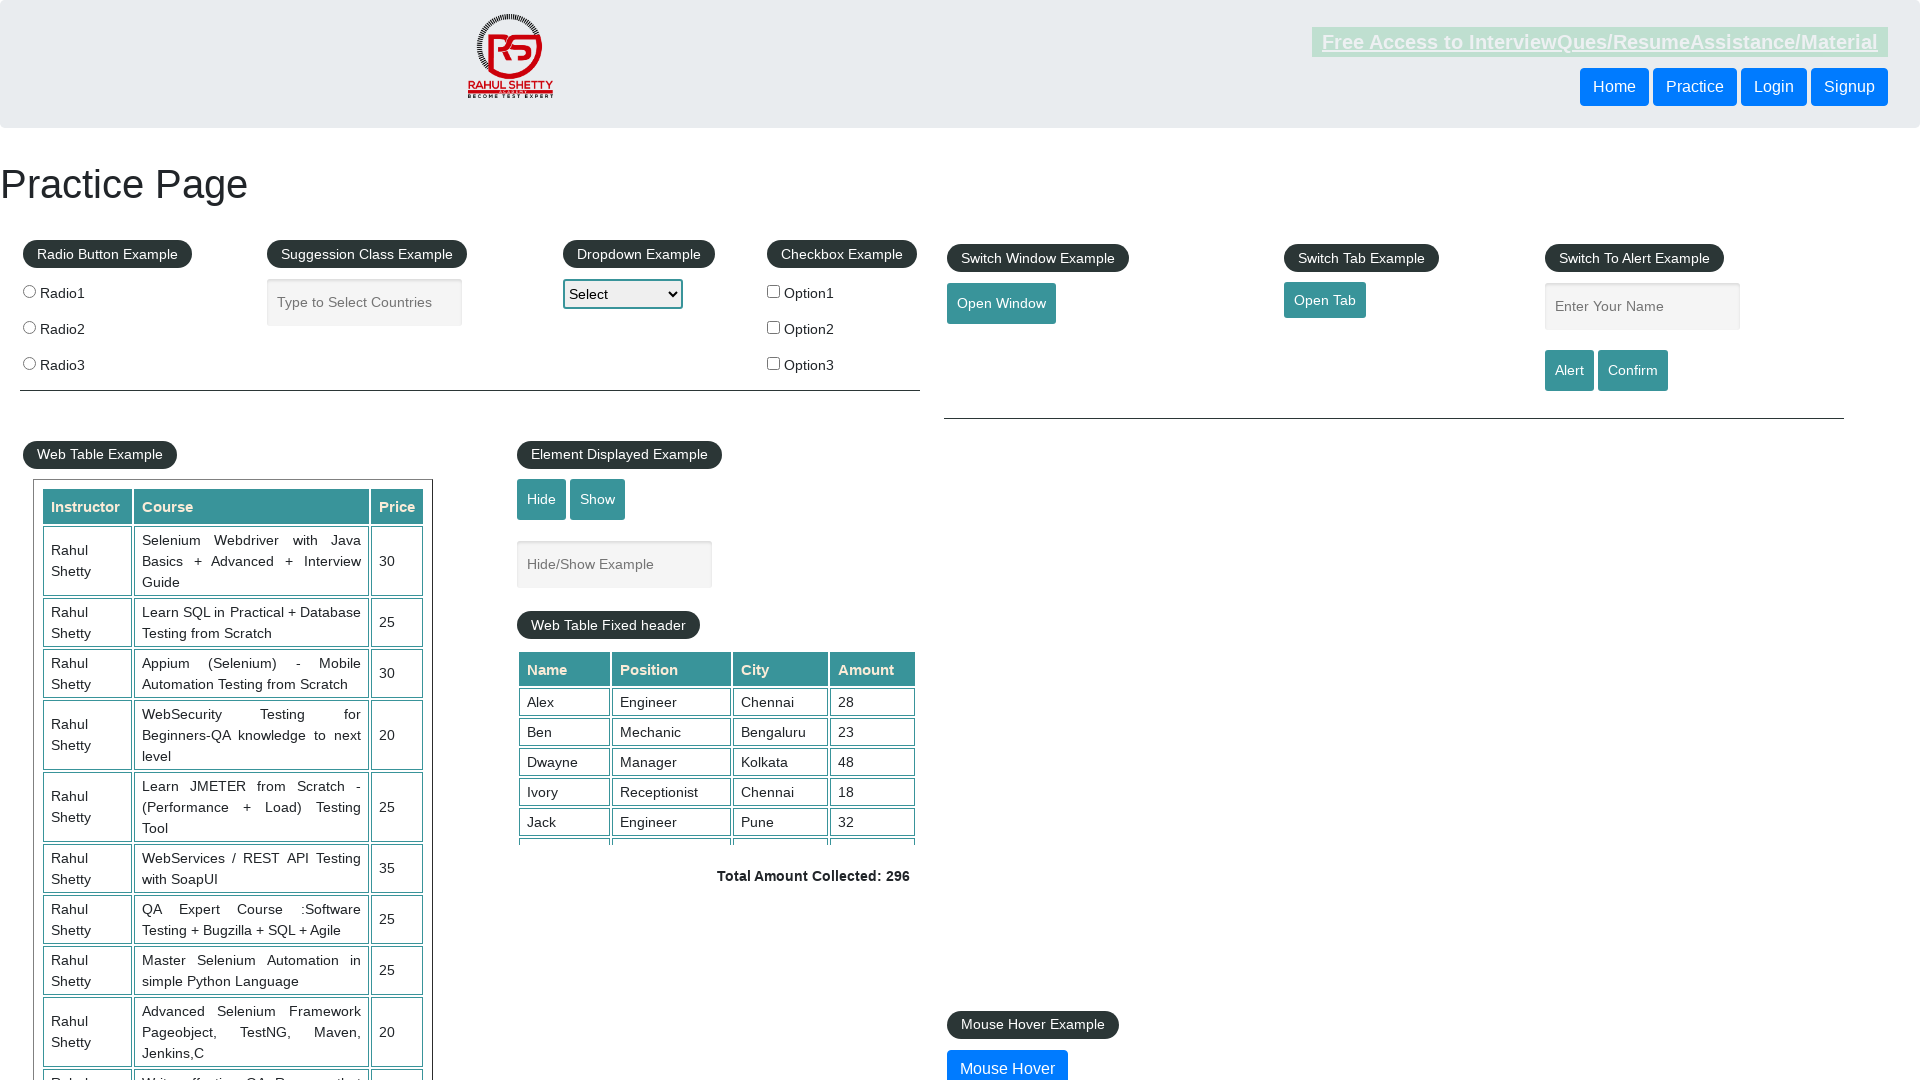

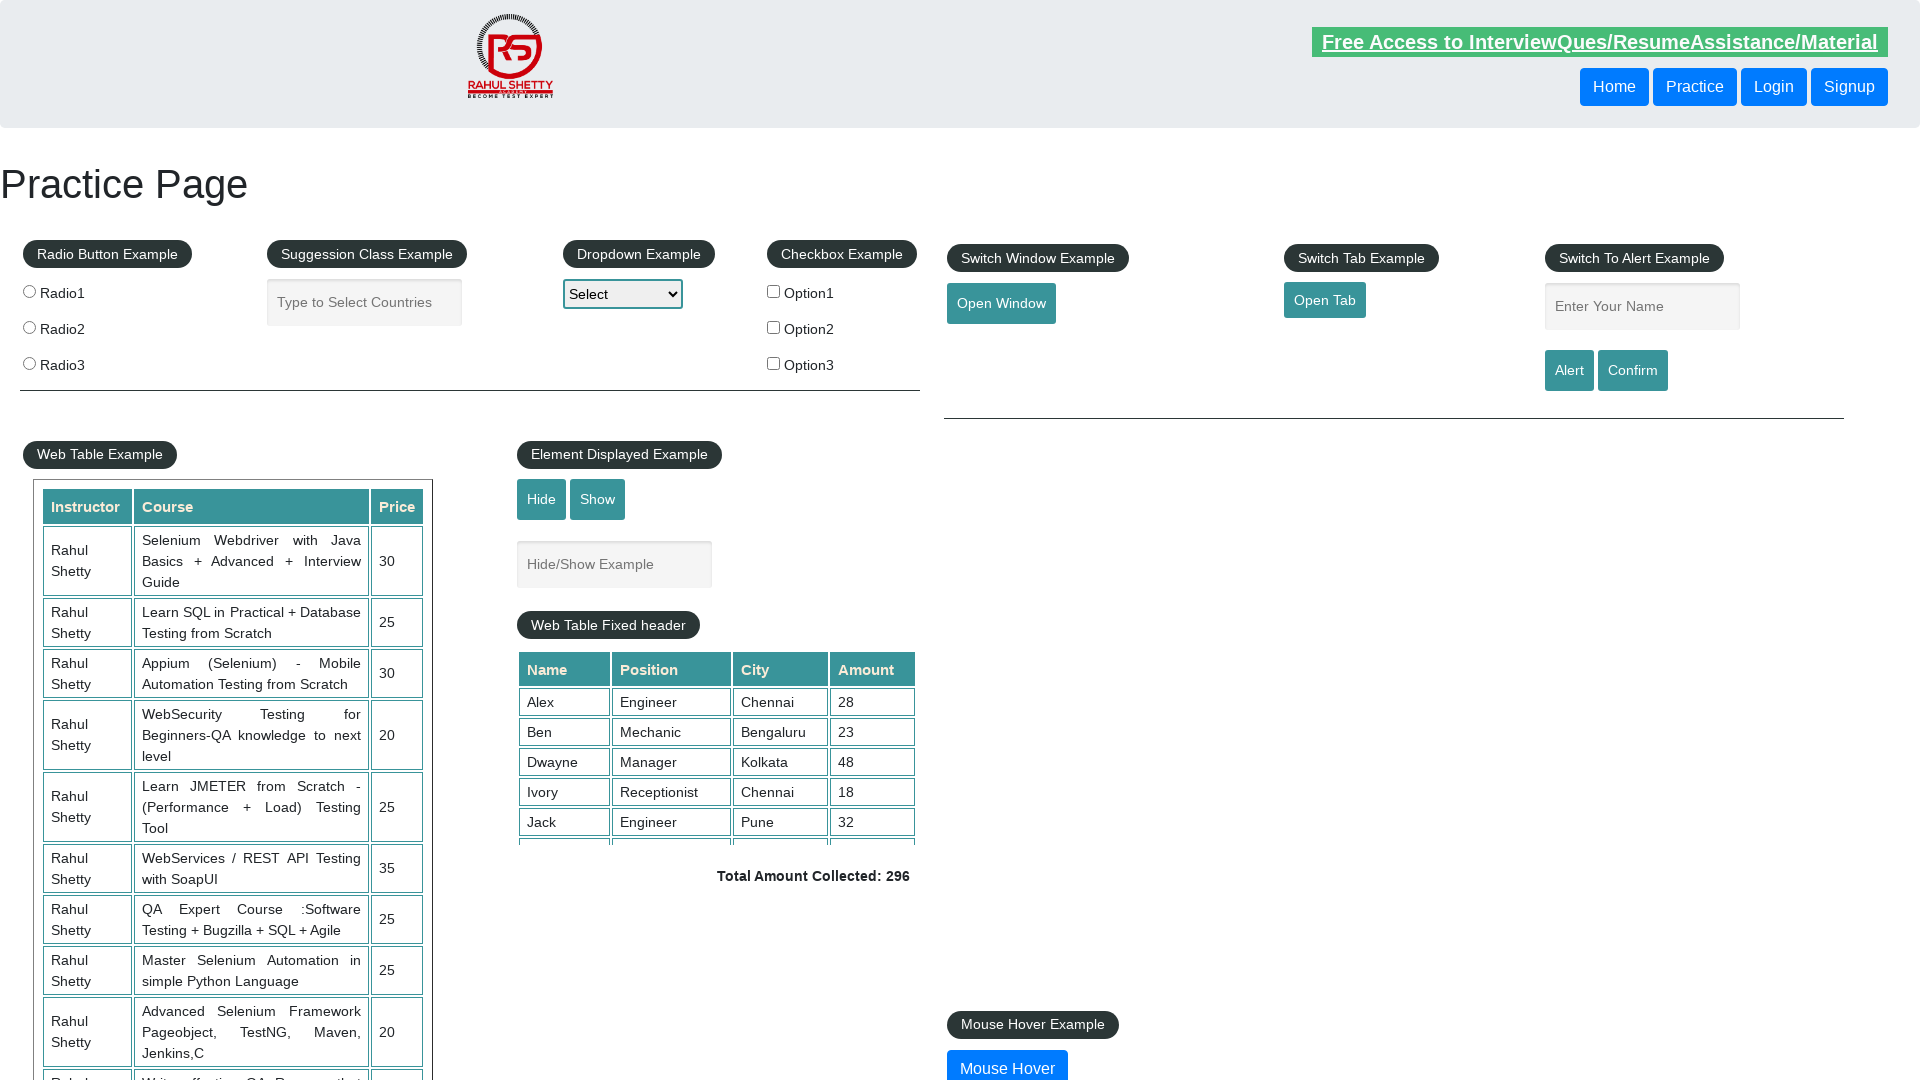